Tests explicit wait functionality by waiting for a price to change to $100, then clicking a book button, calculating a mathematical answer based on a displayed value, and submitting the solution.

Starting URL: http://suninjuly.github.io/explicit_wait2.html

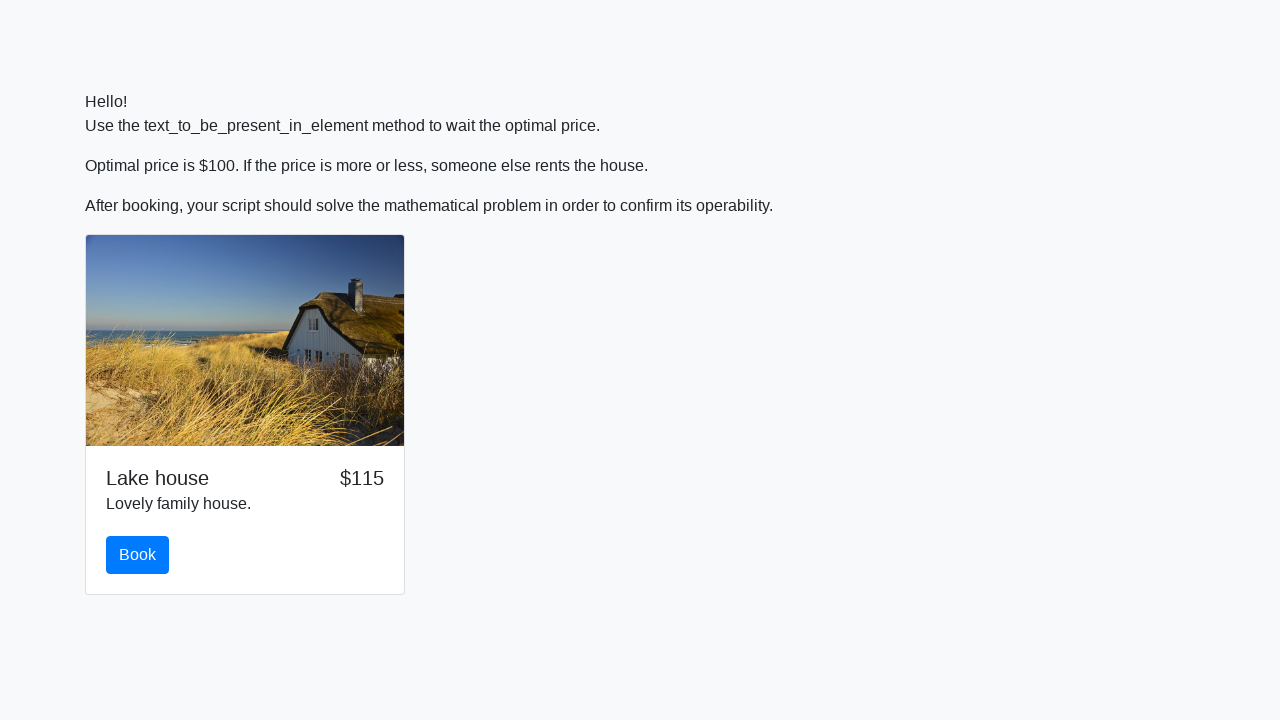

Waited for price to change to $100
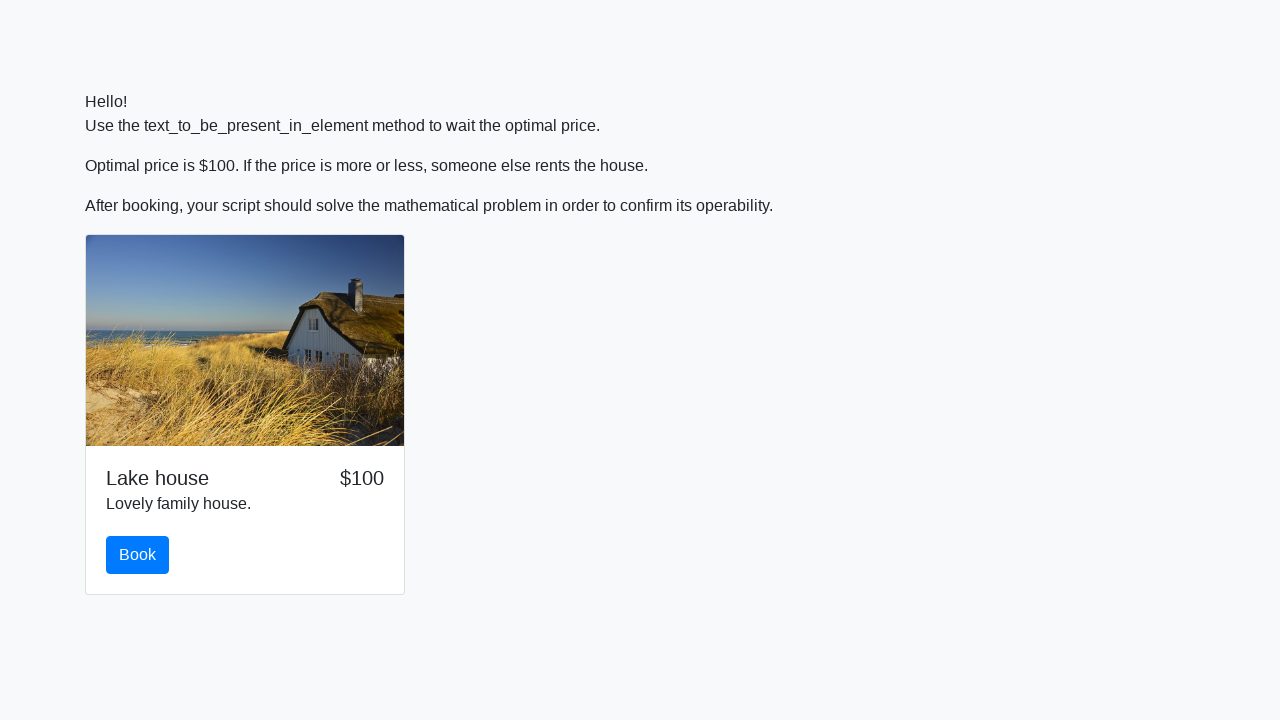

Clicked the book button at (138, 555) on #book
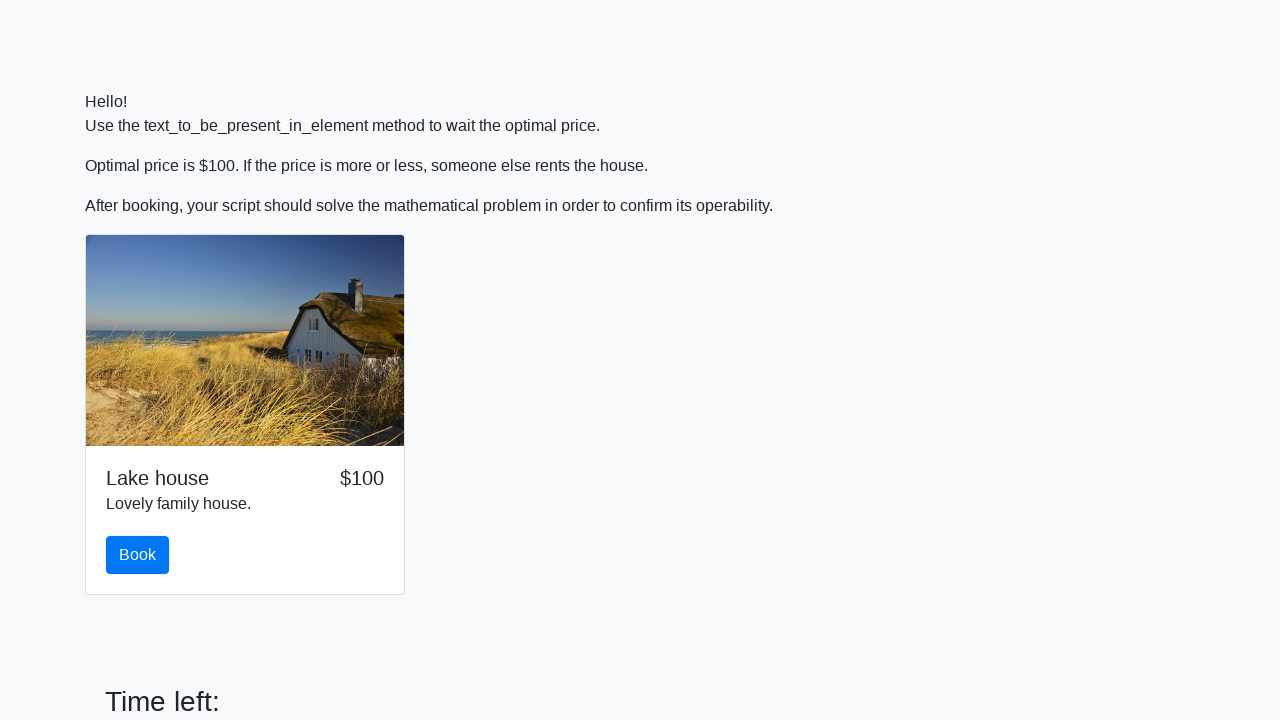

Retrieved value from input_value element
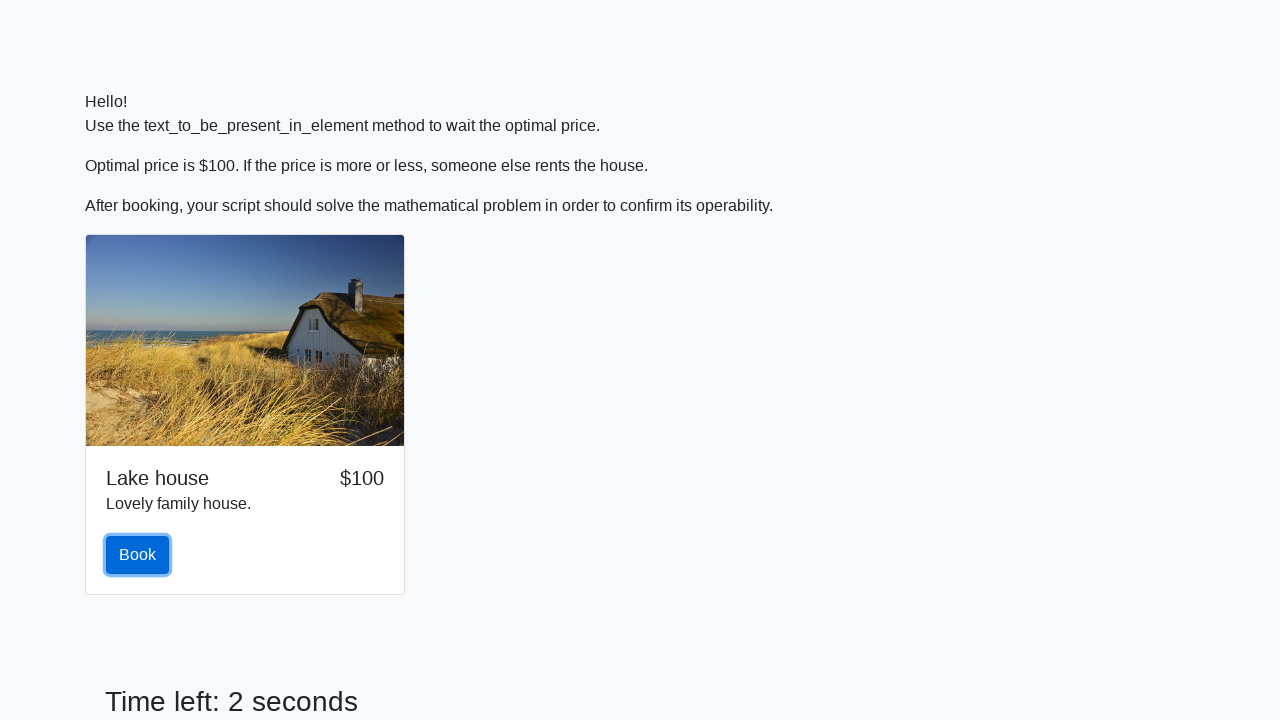

Calculated mathematical answer: 2.472861369632214
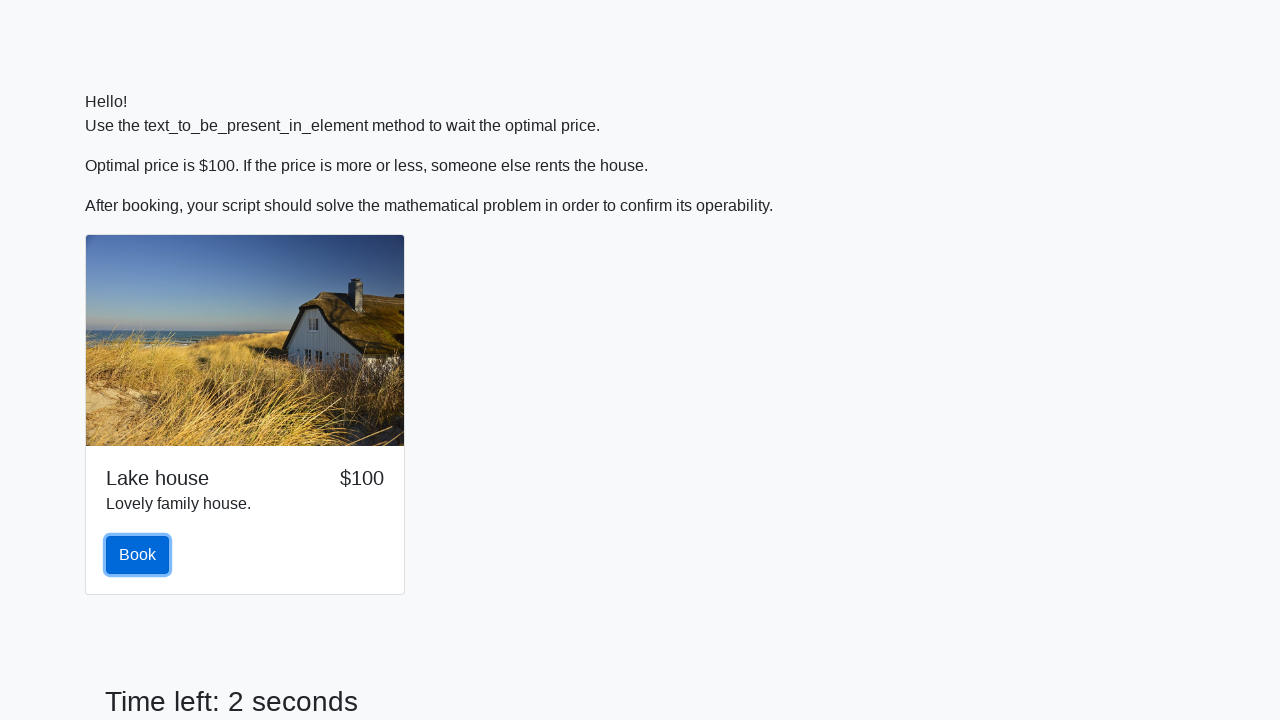

Filled answer field with calculated value on #answer
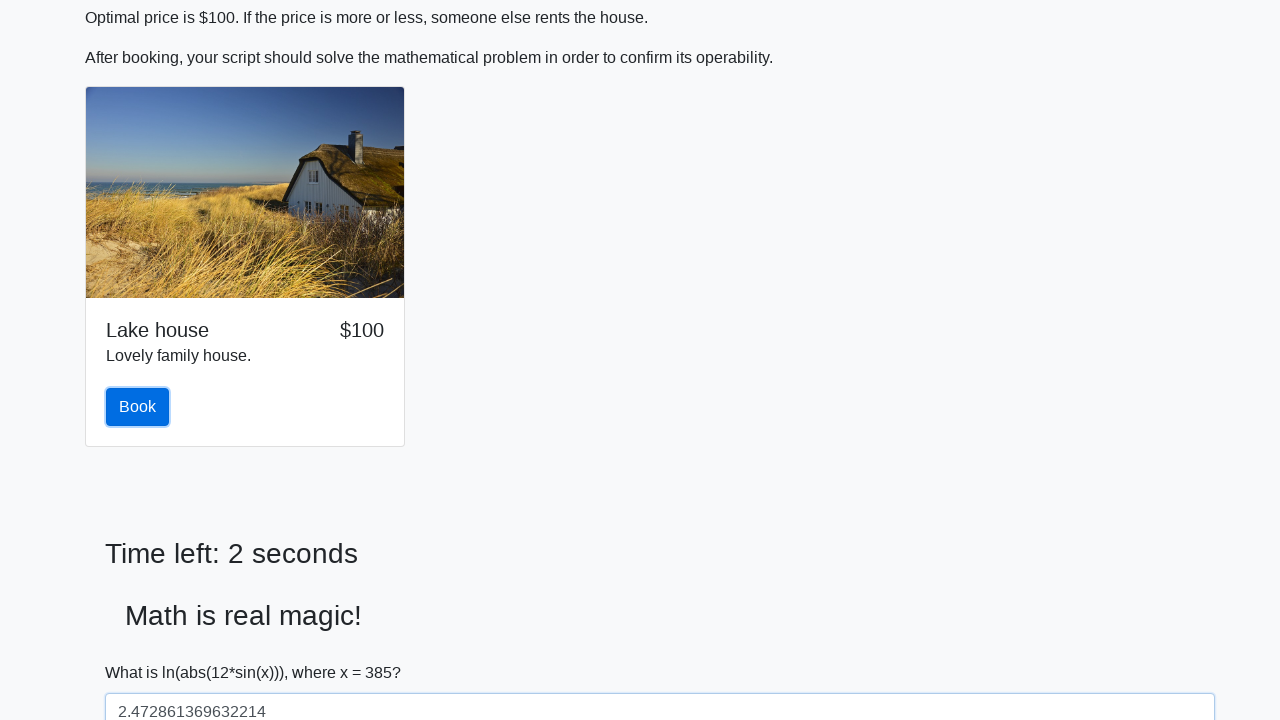

Clicked the solve button to submit solution at (143, 651) on #solve
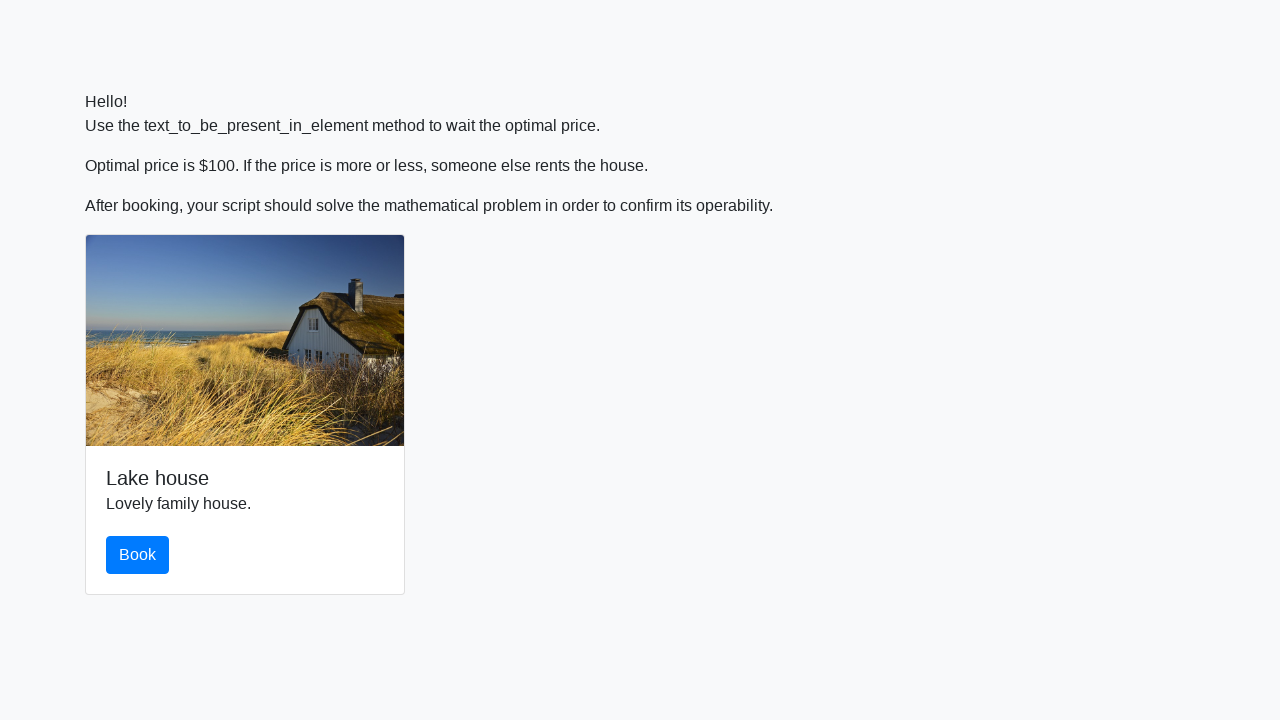

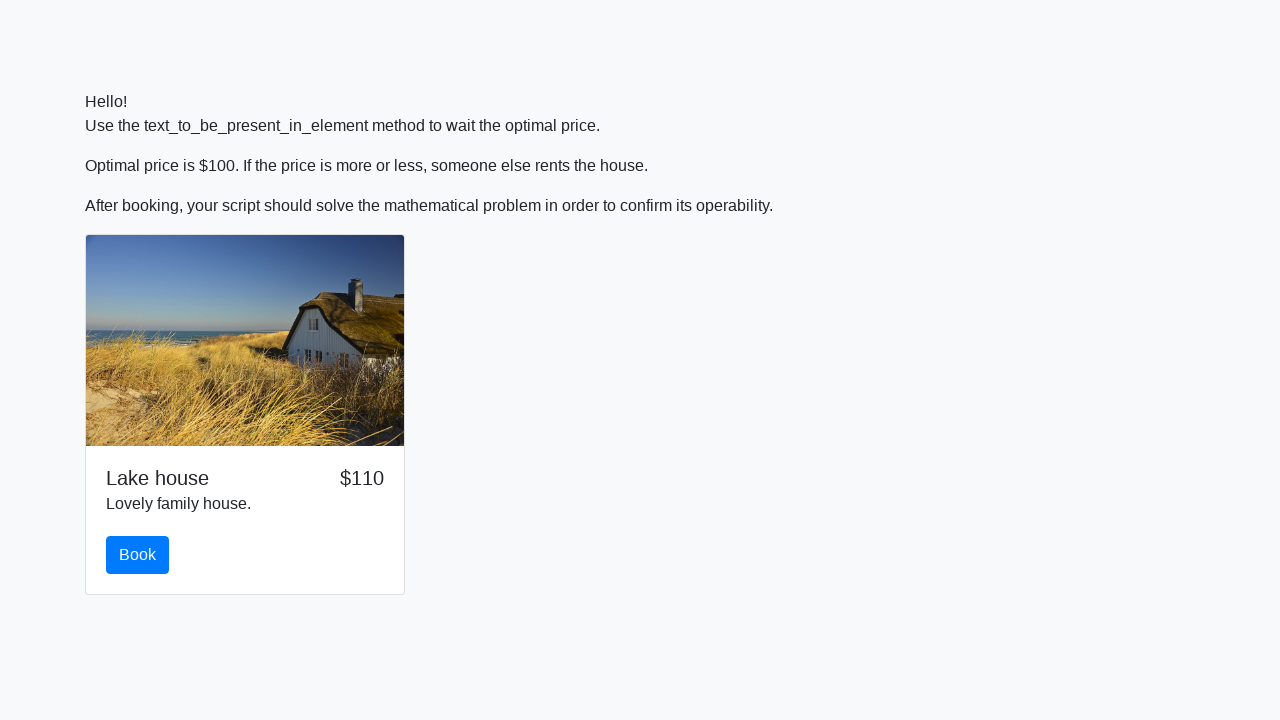